Tests checkbox functionality by verifying initial state, clicking to select/deselect individual checkboxes, and iterating through all checkboxes to toggle their states

Starting URL: https://rahulshettyacademy.com/AutomationPractice/

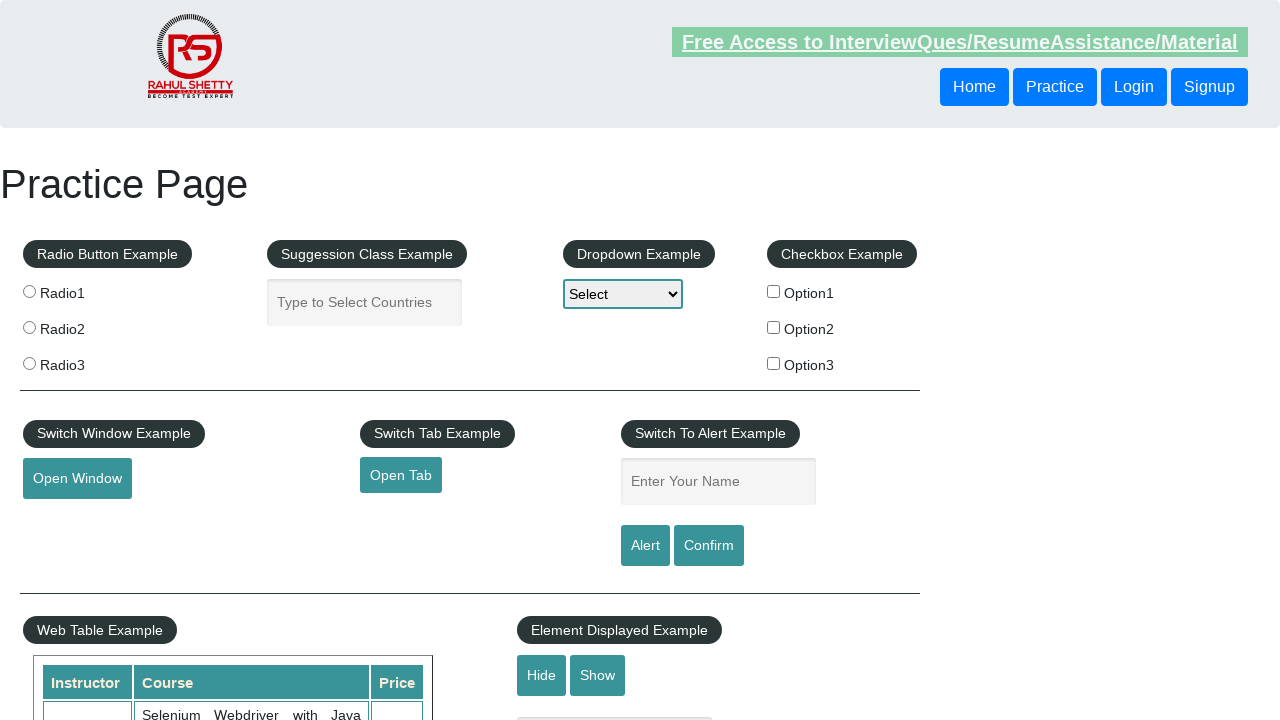

Verified first checkbox is unchecked by default
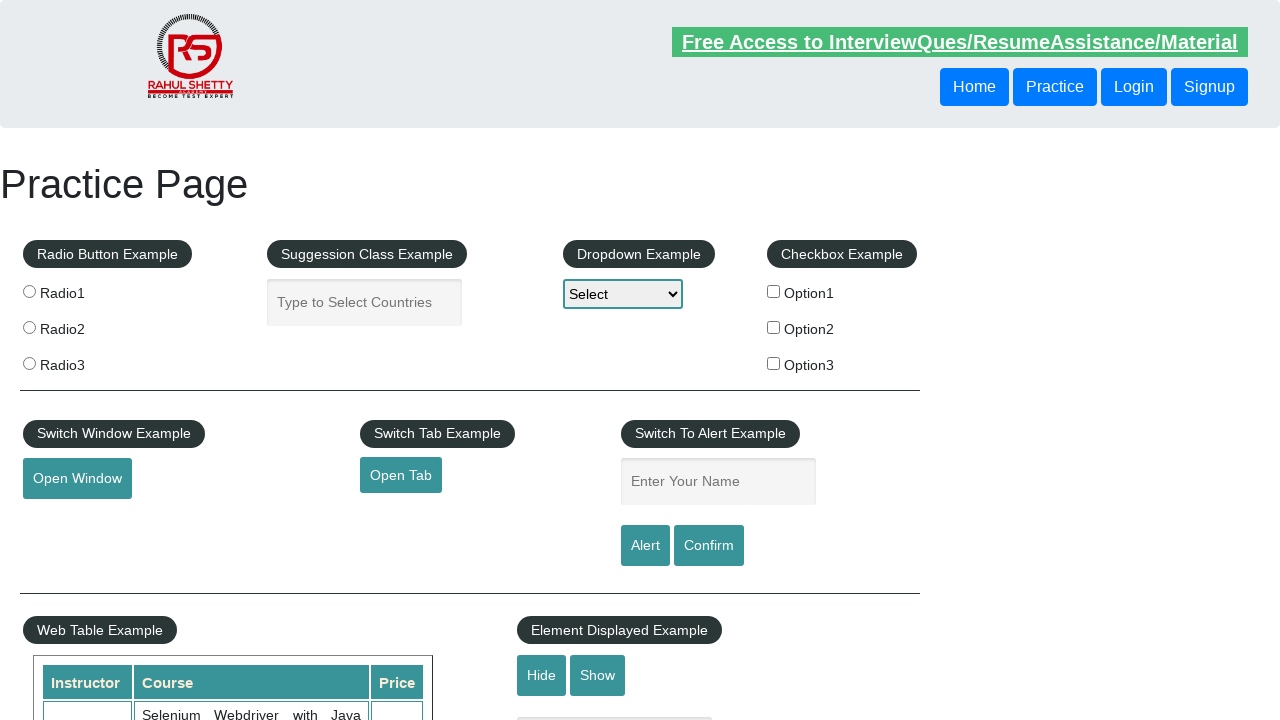

Clicked first checkbox to check it at (774, 291) on #checkBoxOption1
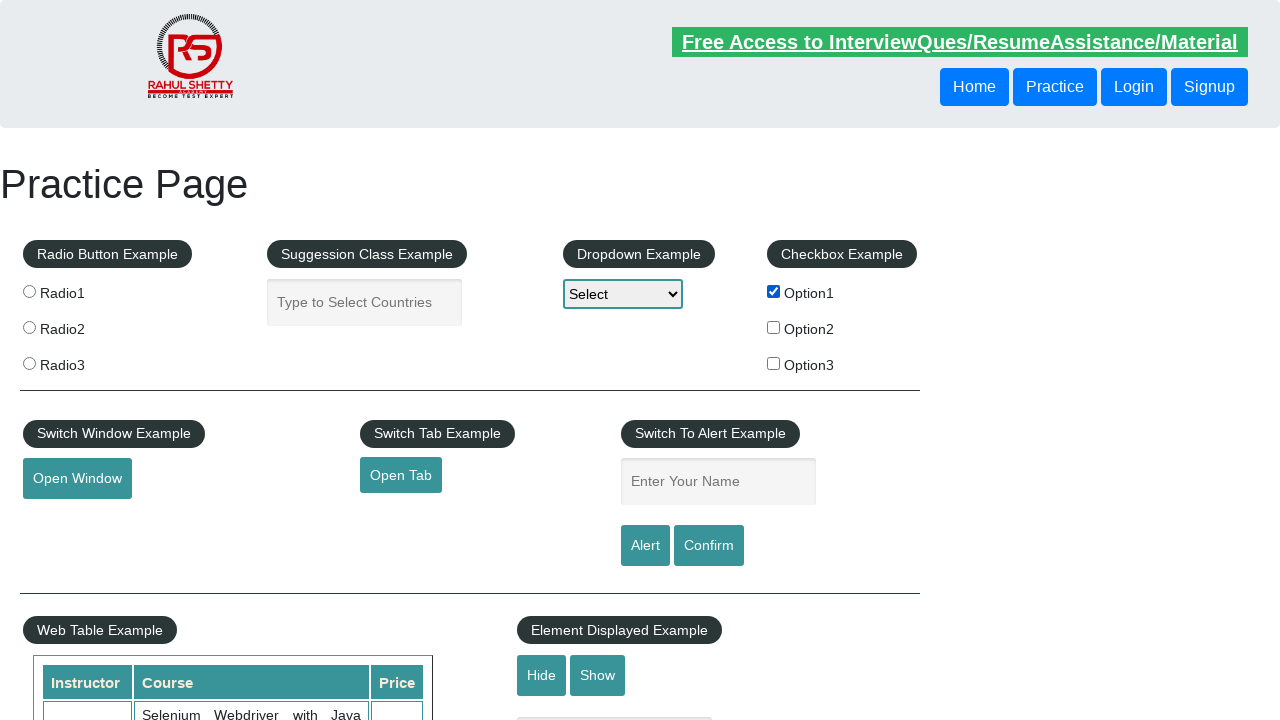

Verified first checkbox is now checked
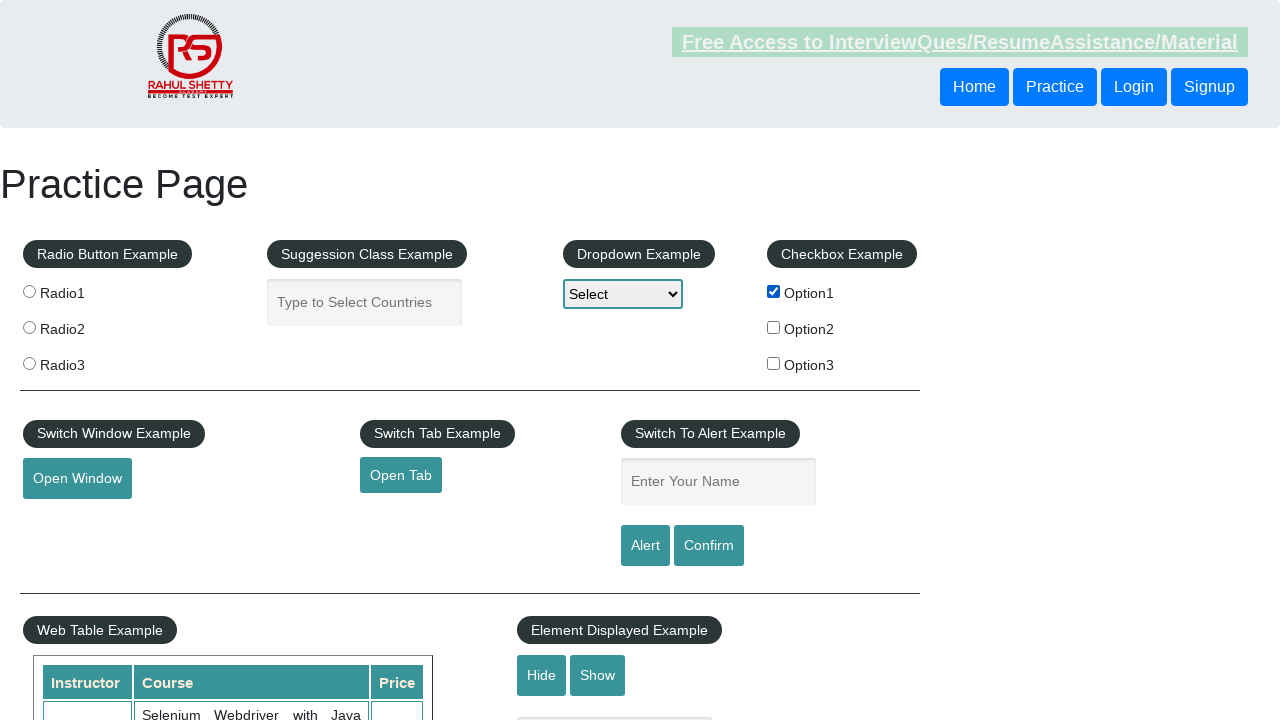

Clicked first checkbox to uncheck it at (774, 291) on #checkBoxOption1
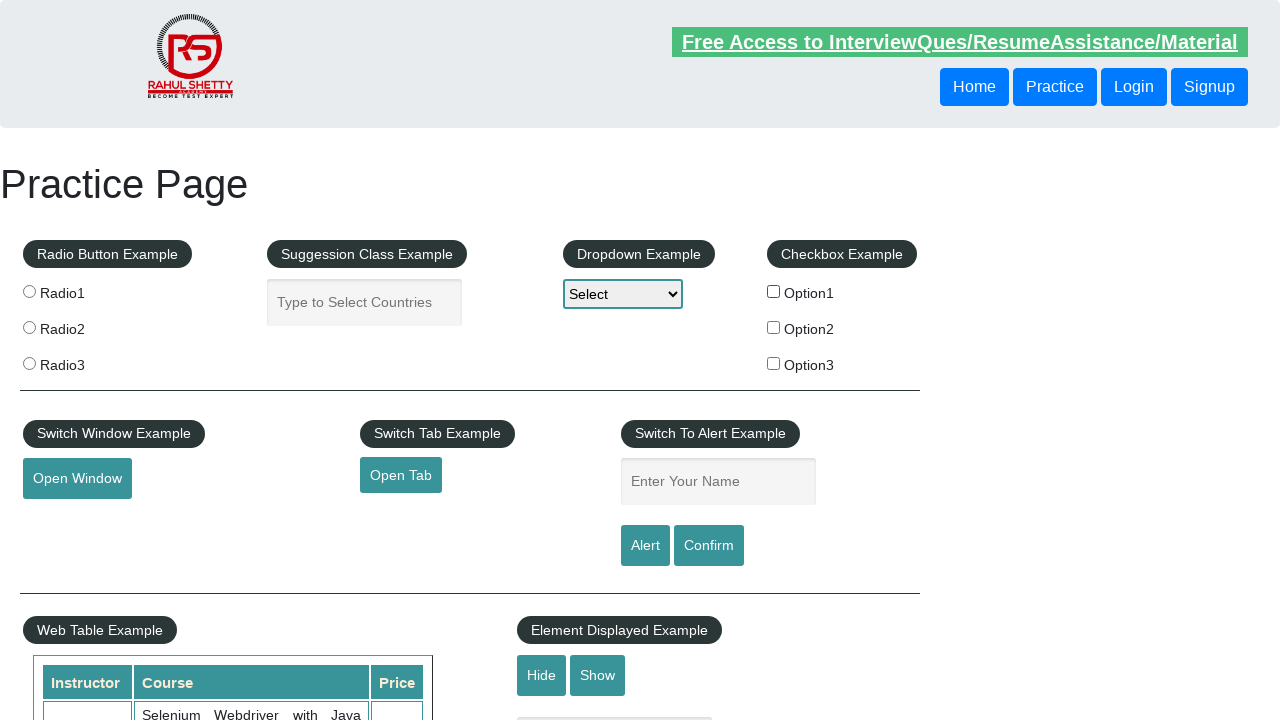

Verified first checkbox is now unchecked
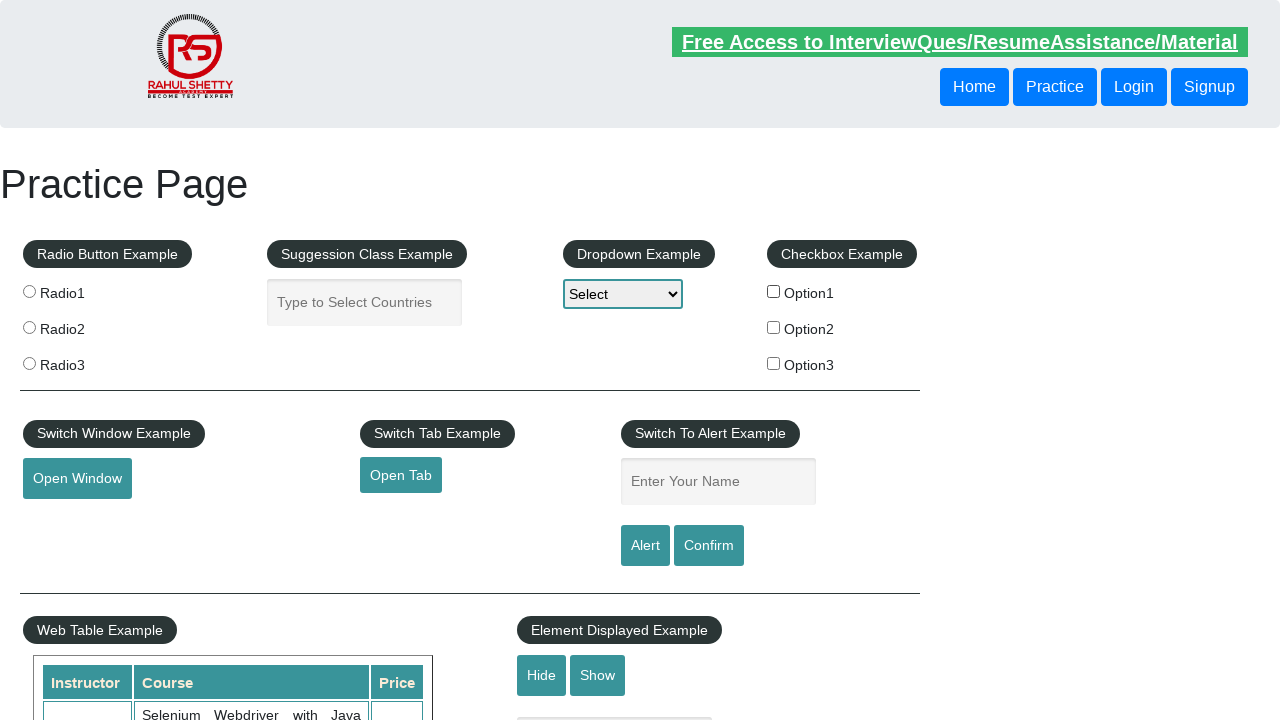

Located all checkboxes on the page
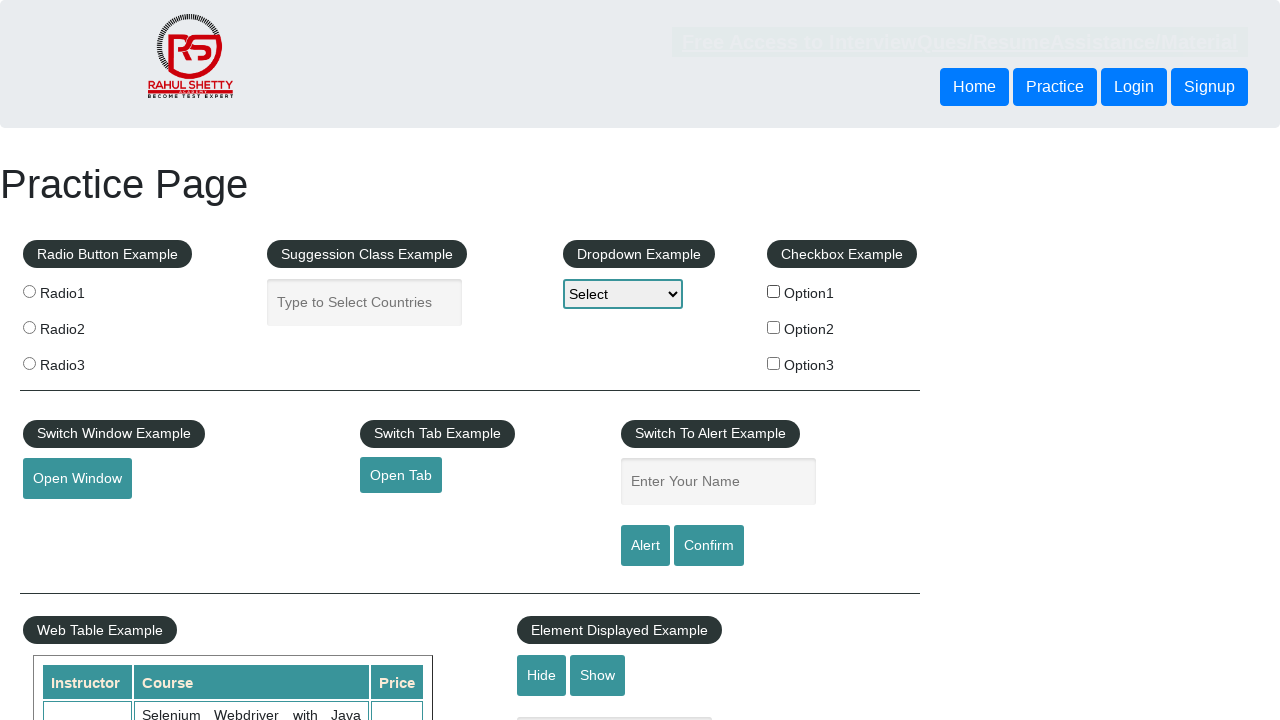

Found 3 checkboxes total
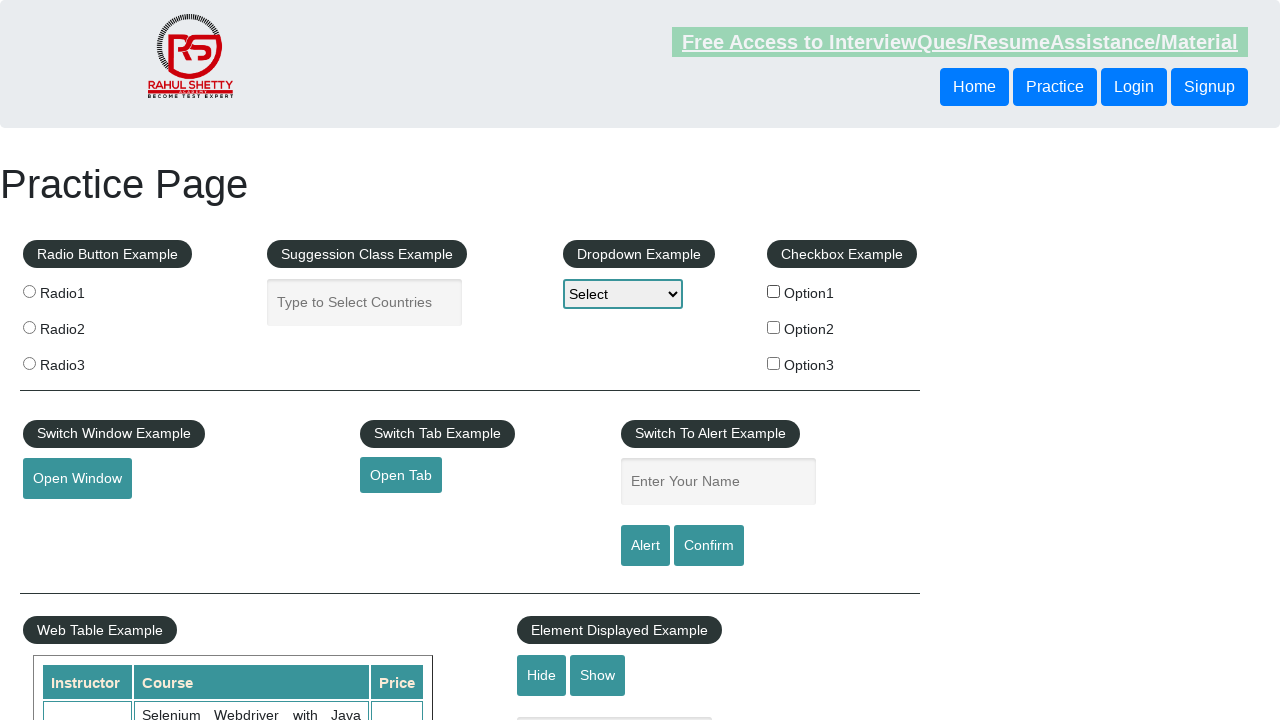

Clicked checkbox 1 to check it at (774, 291) on input[type='checkbox'] >> nth=0
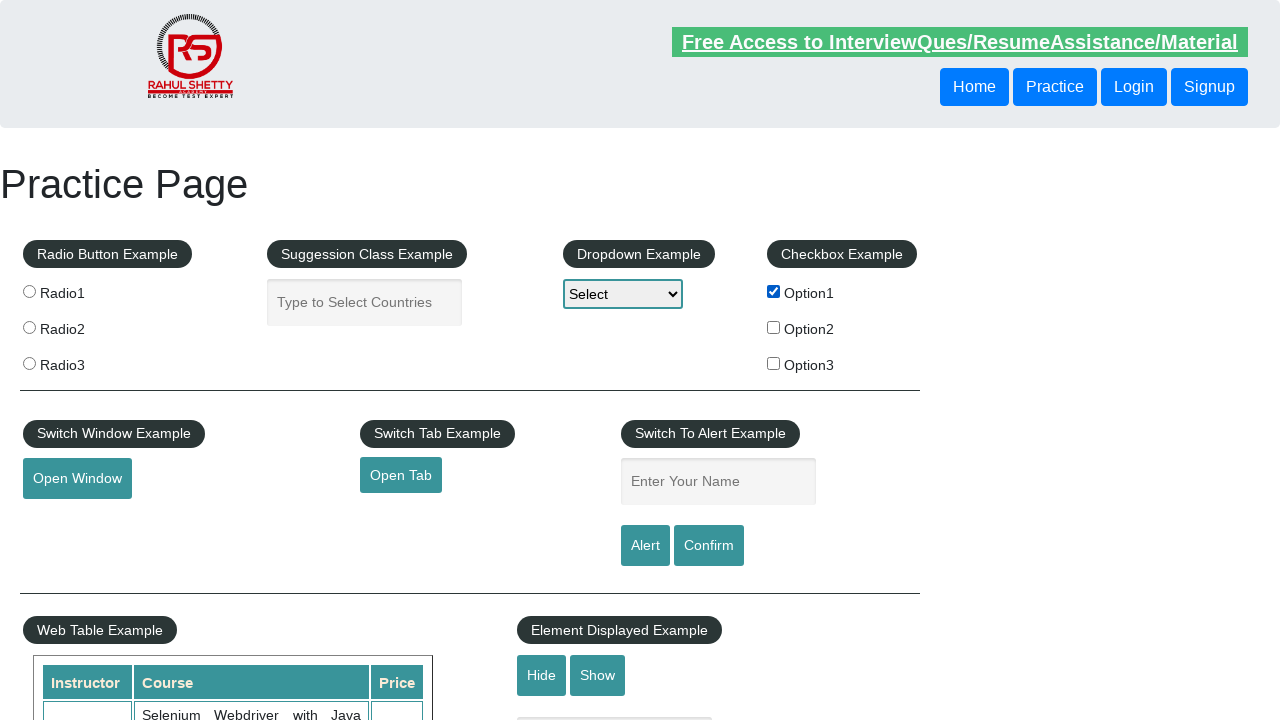

Verified checkbox 1 is checked
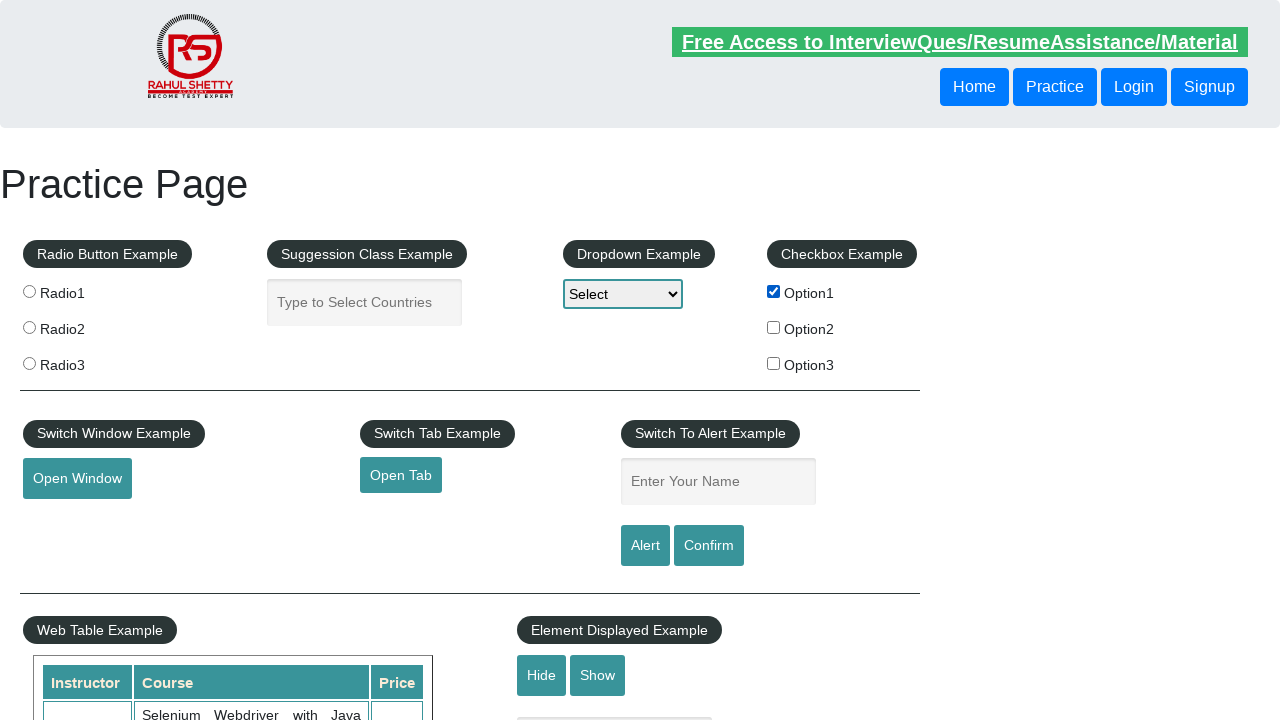

Clicked checkbox 1 to uncheck it at (774, 291) on input[type='checkbox'] >> nth=0
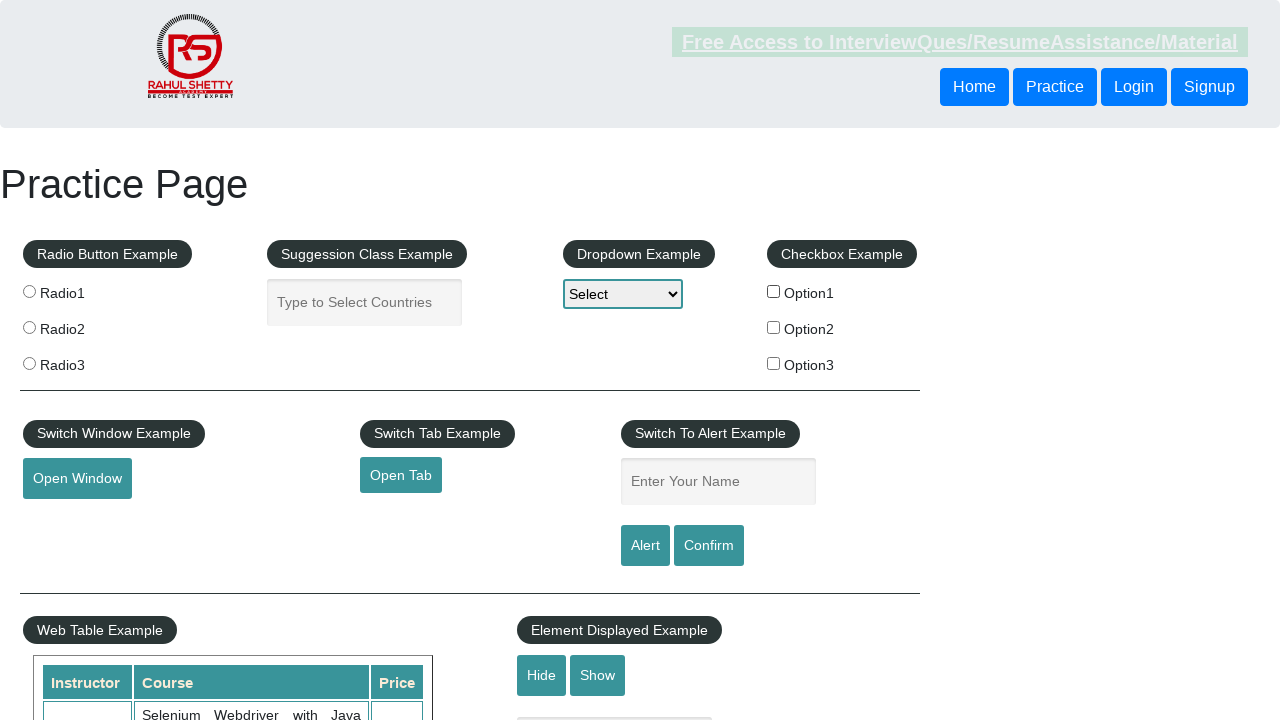

Verified checkbox 1 is unchecked
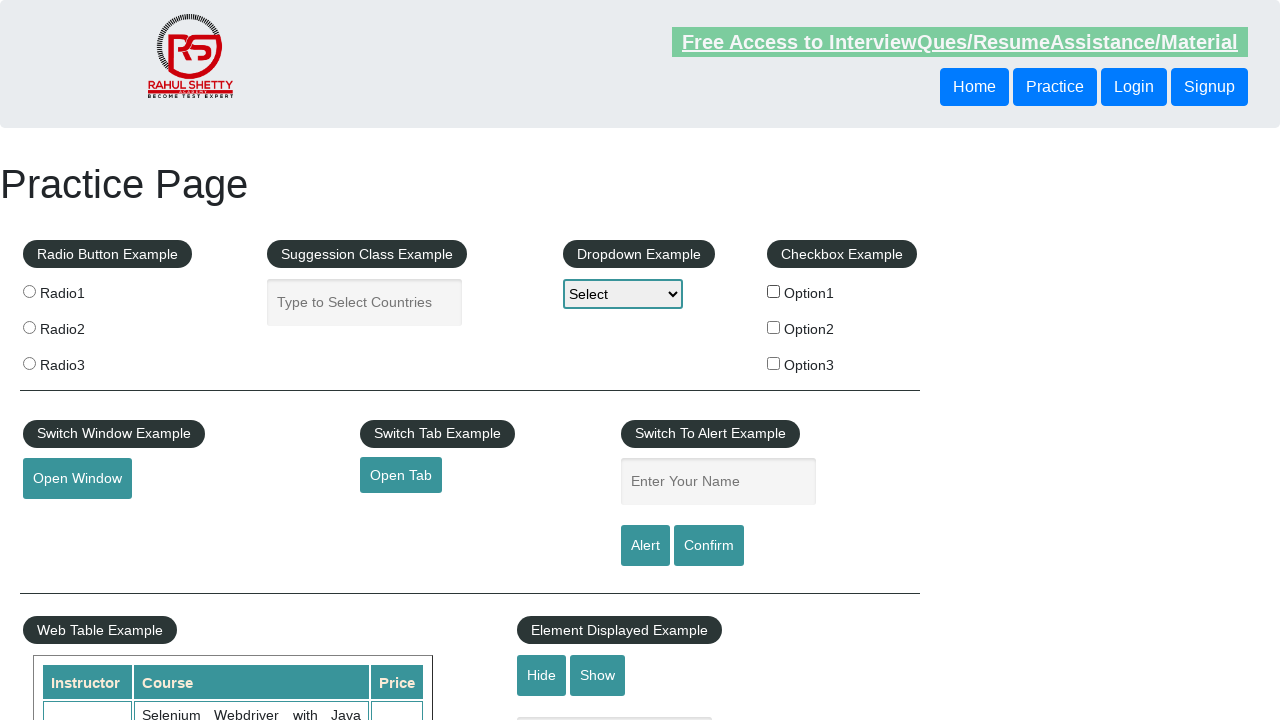

Clicked checkbox 2 to check it at (774, 327) on input[type='checkbox'] >> nth=1
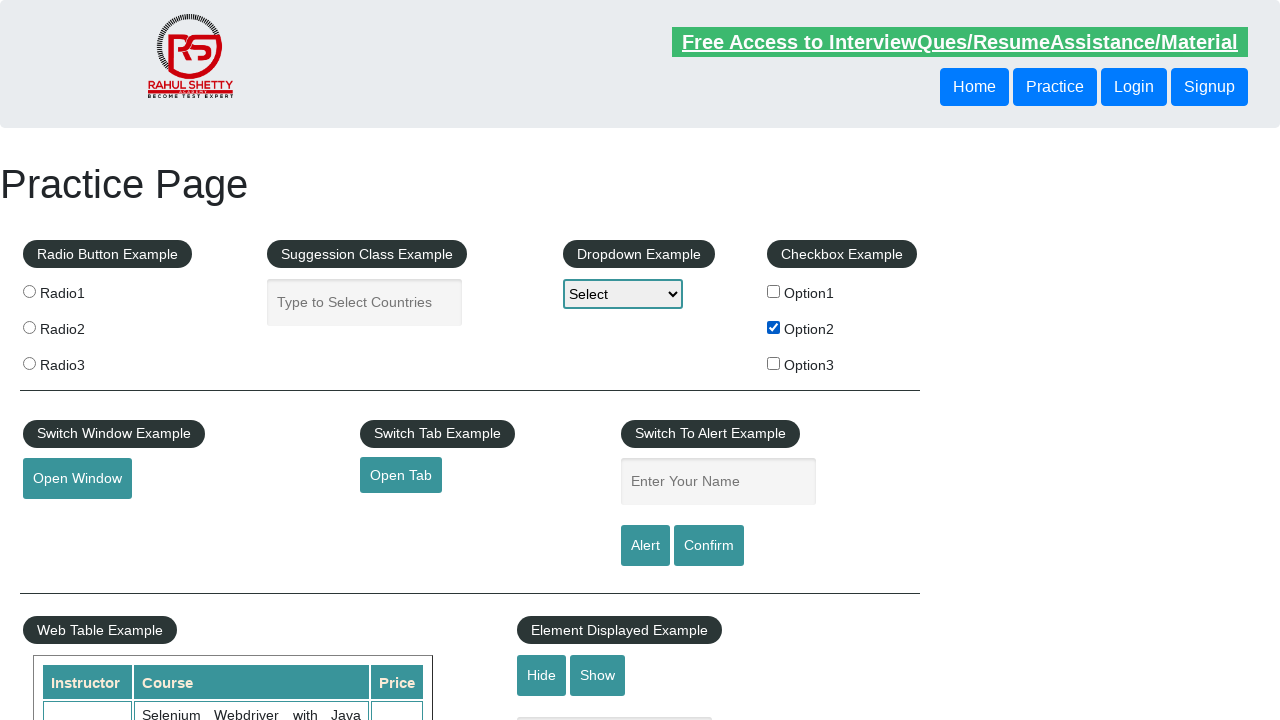

Verified checkbox 2 is checked
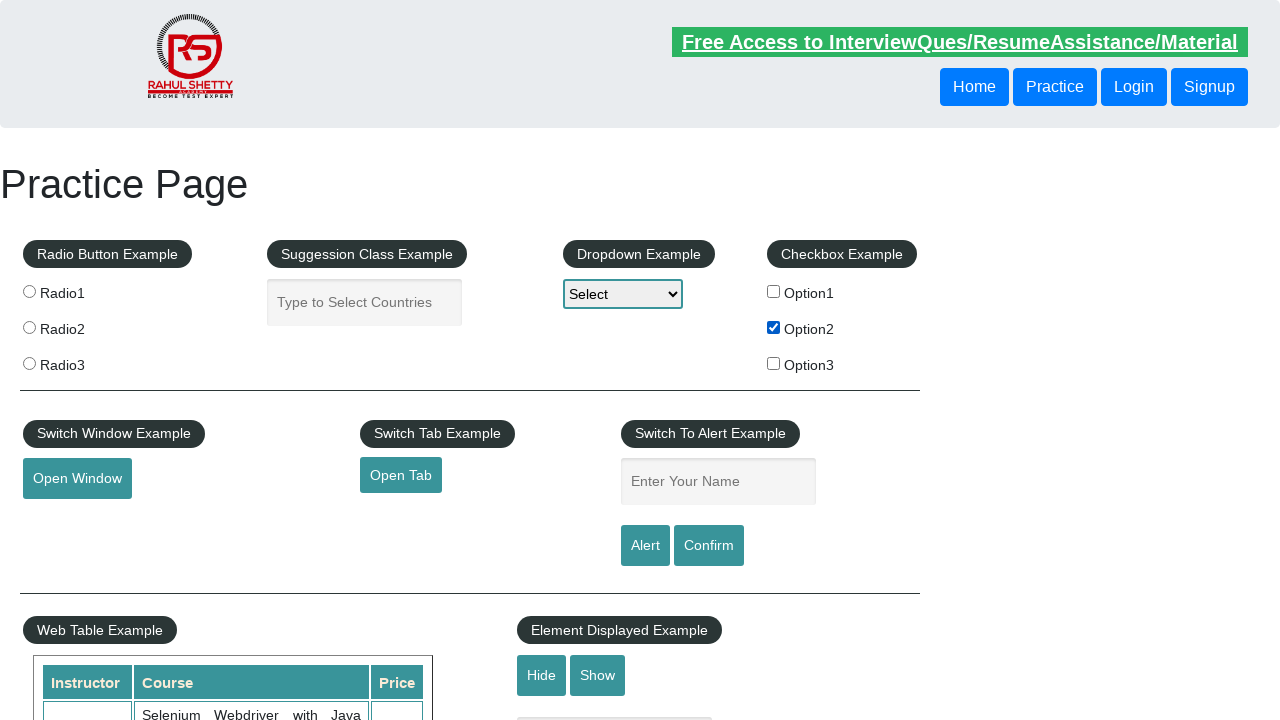

Clicked checkbox 2 to uncheck it at (774, 327) on input[type='checkbox'] >> nth=1
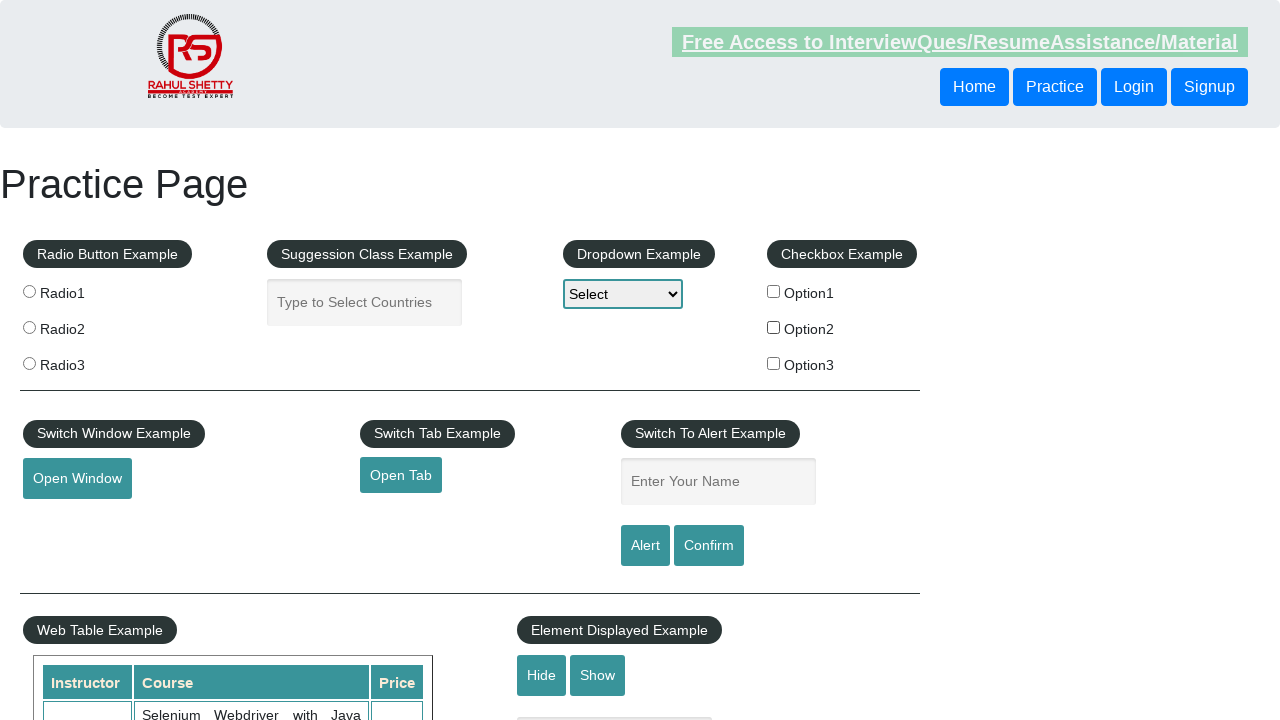

Verified checkbox 2 is unchecked
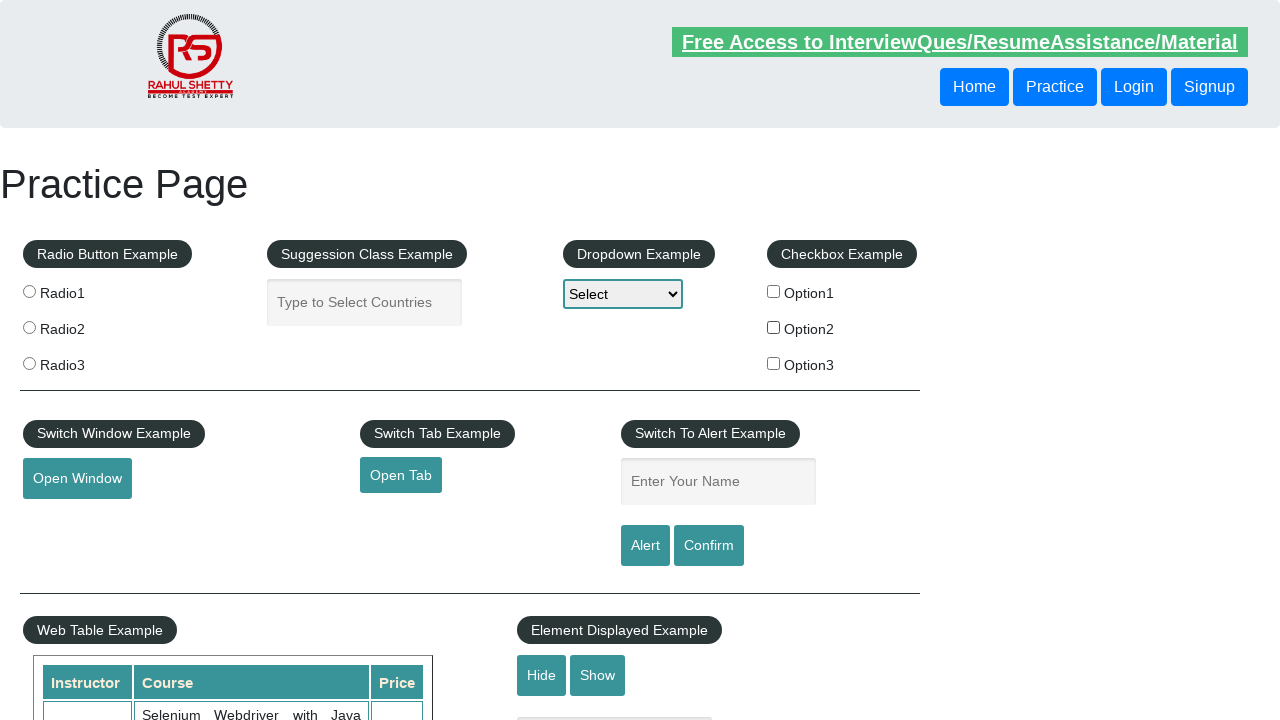

Clicked checkbox 3 to check it at (774, 363) on input[type='checkbox'] >> nth=2
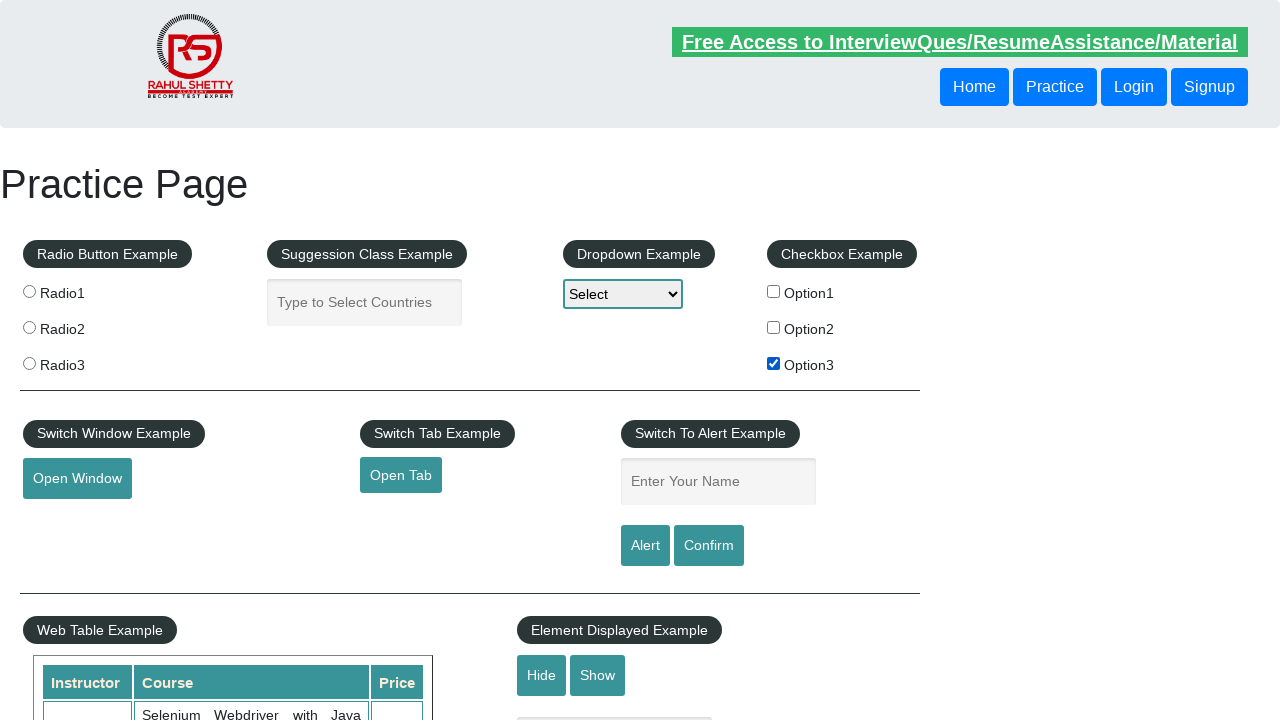

Verified checkbox 3 is checked
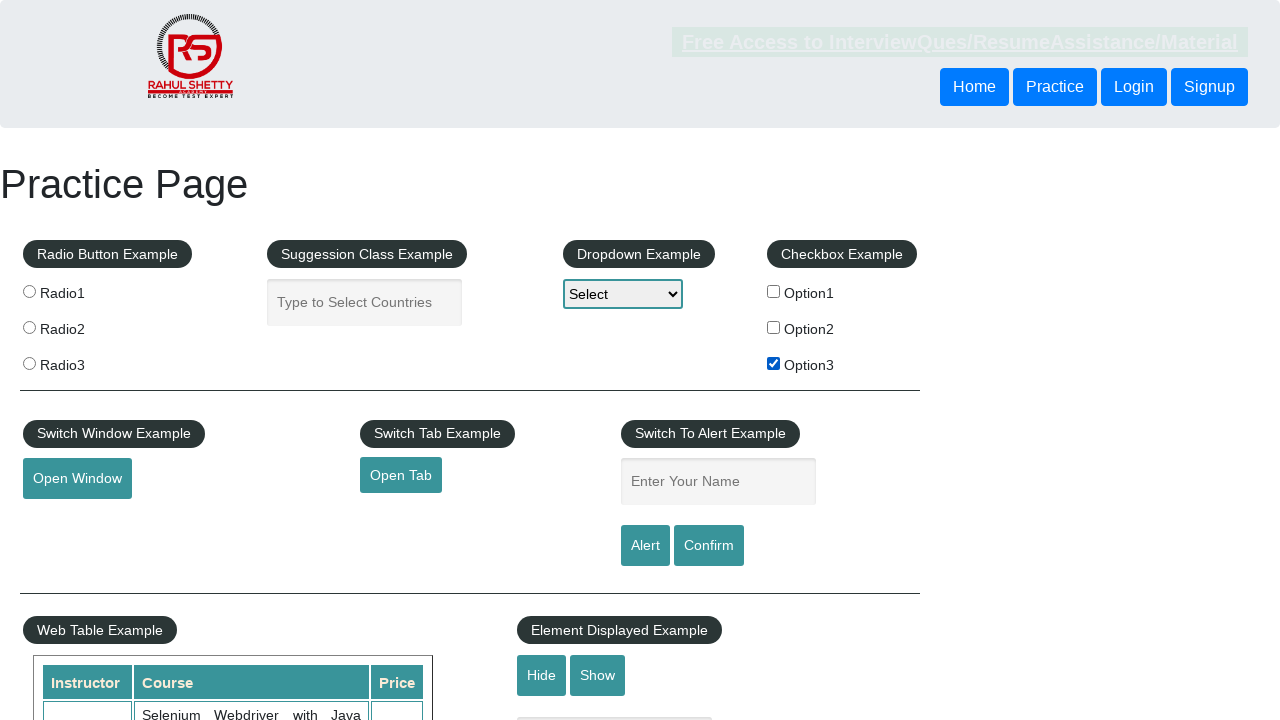

Clicked checkbox 3 to uncheck it at (774, 363) on input[type='checkbox'] >> nth=2
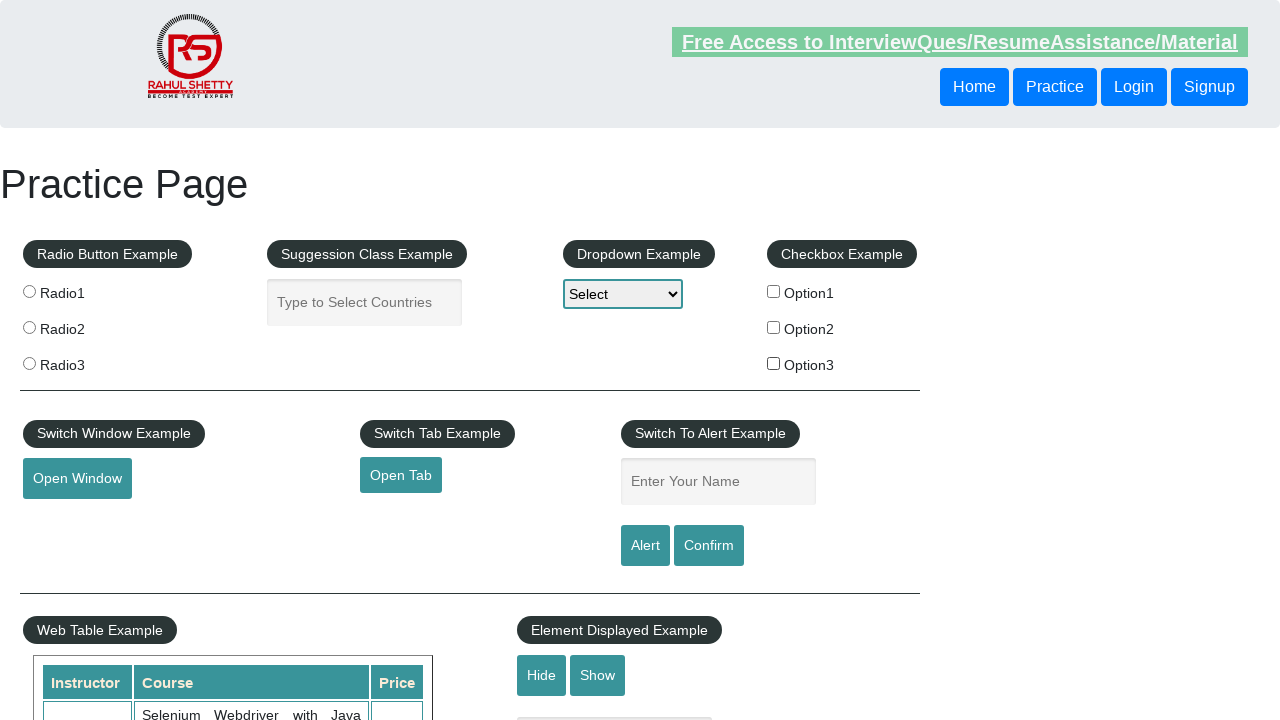

Verified checkbox 3 is unchecked
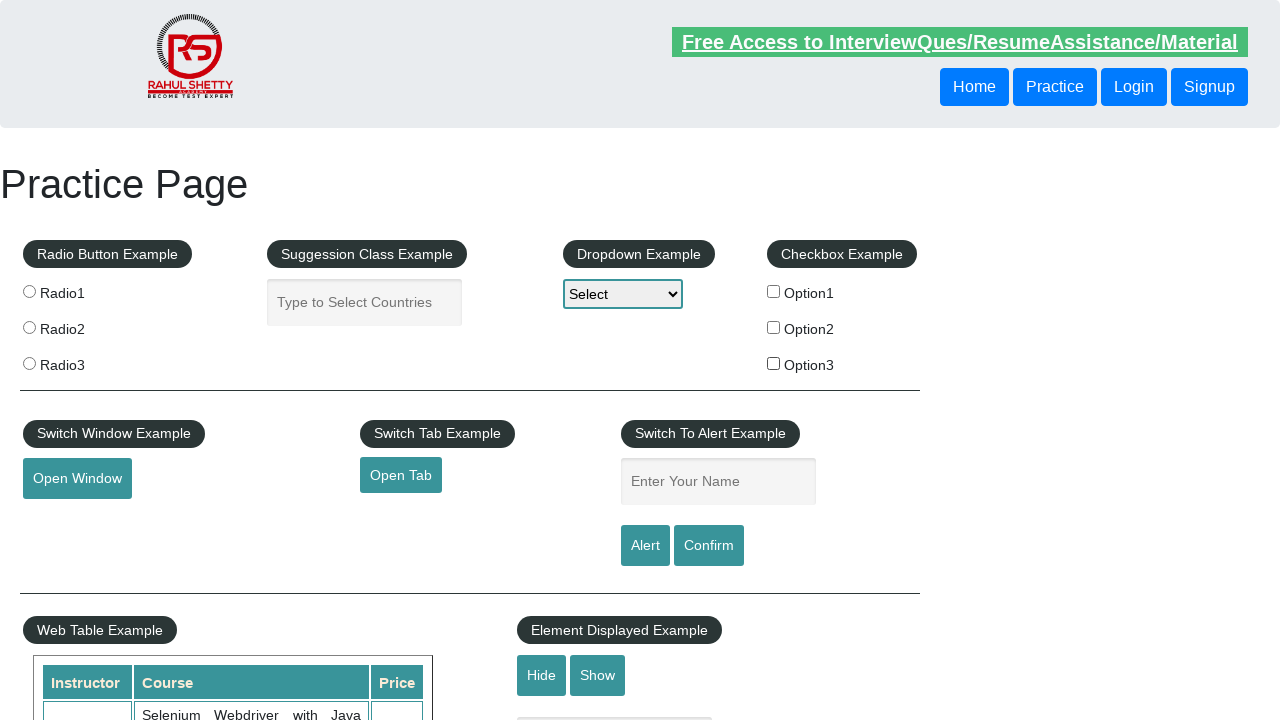

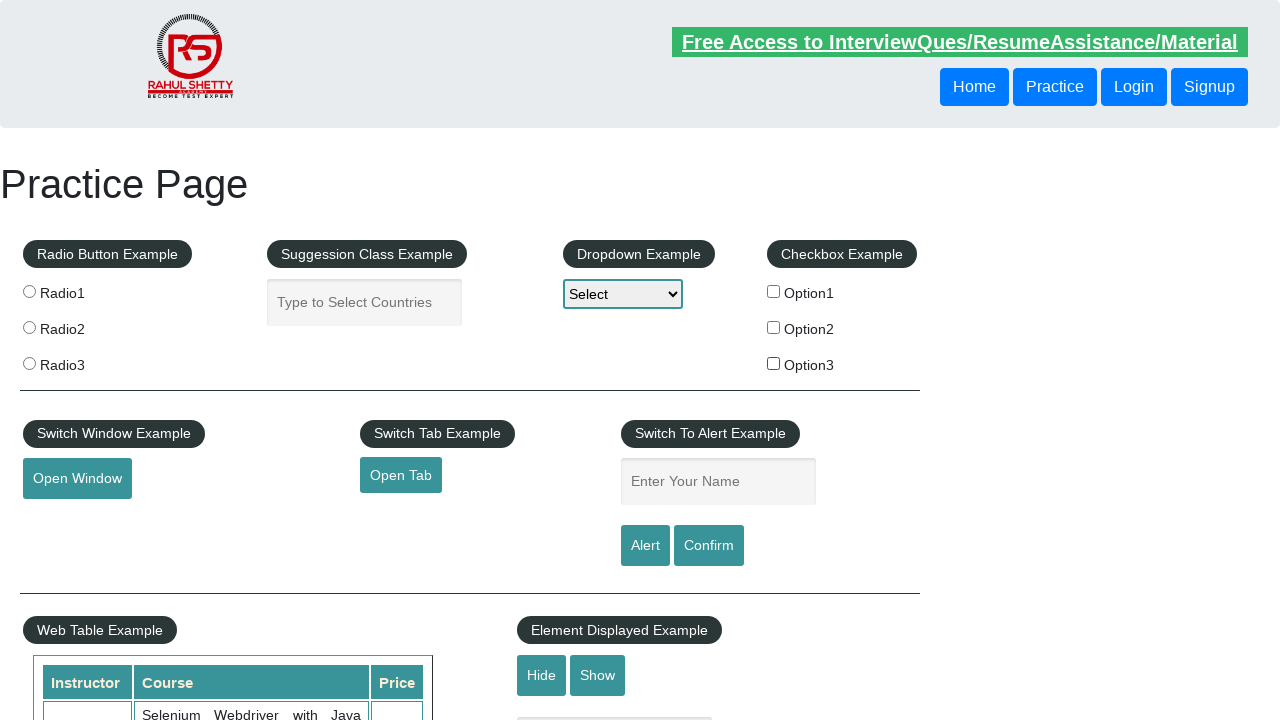